Tests a contact/training form by filling in name, email, and phone number fields on the Qxf2 Selenium tutorial page

Starting URL: https://qxf2.com/selenium-tutorial-main

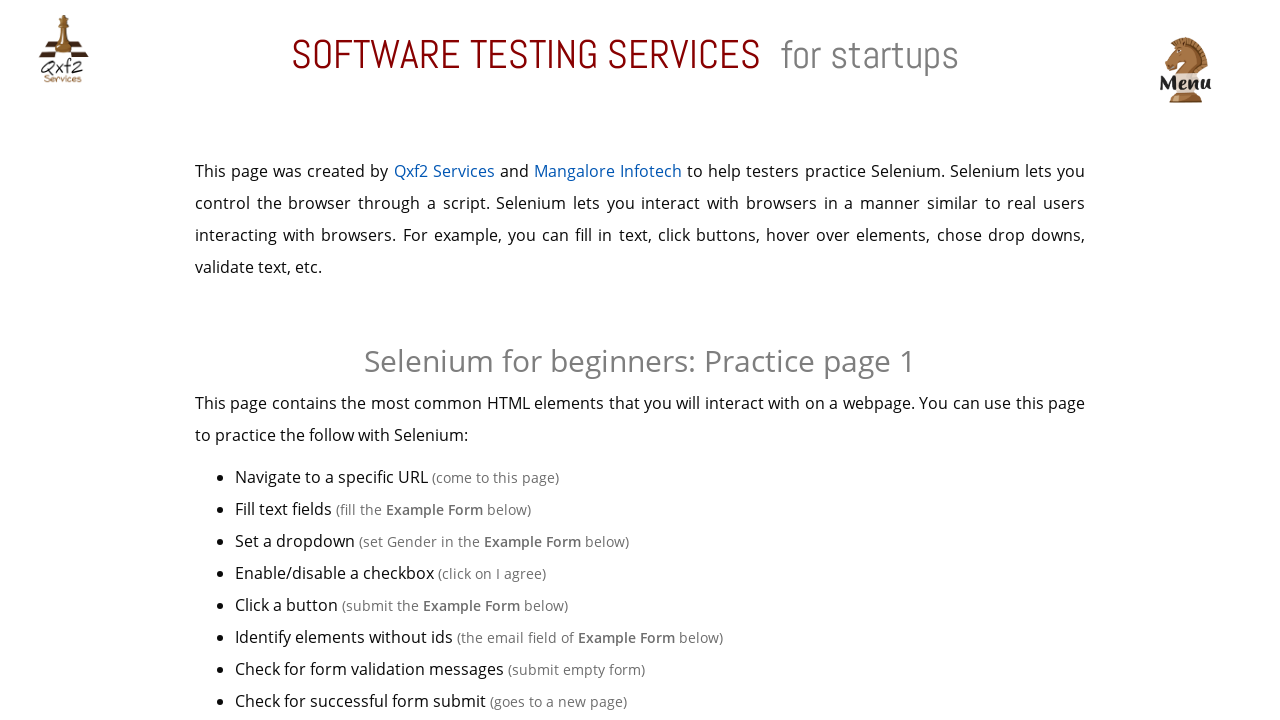

Filled name field with 'Marcus Thompson' on input#name
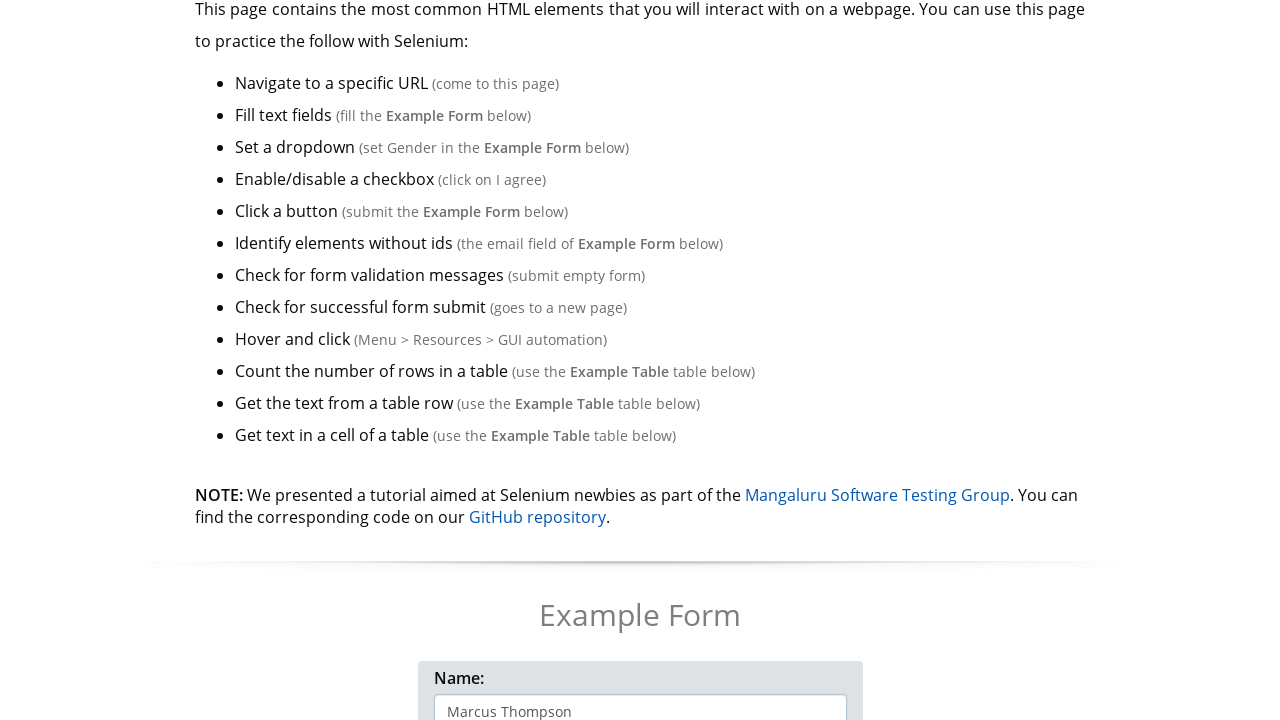

Filled email field with 'marcus.thompson@example.com' on input[name='email']
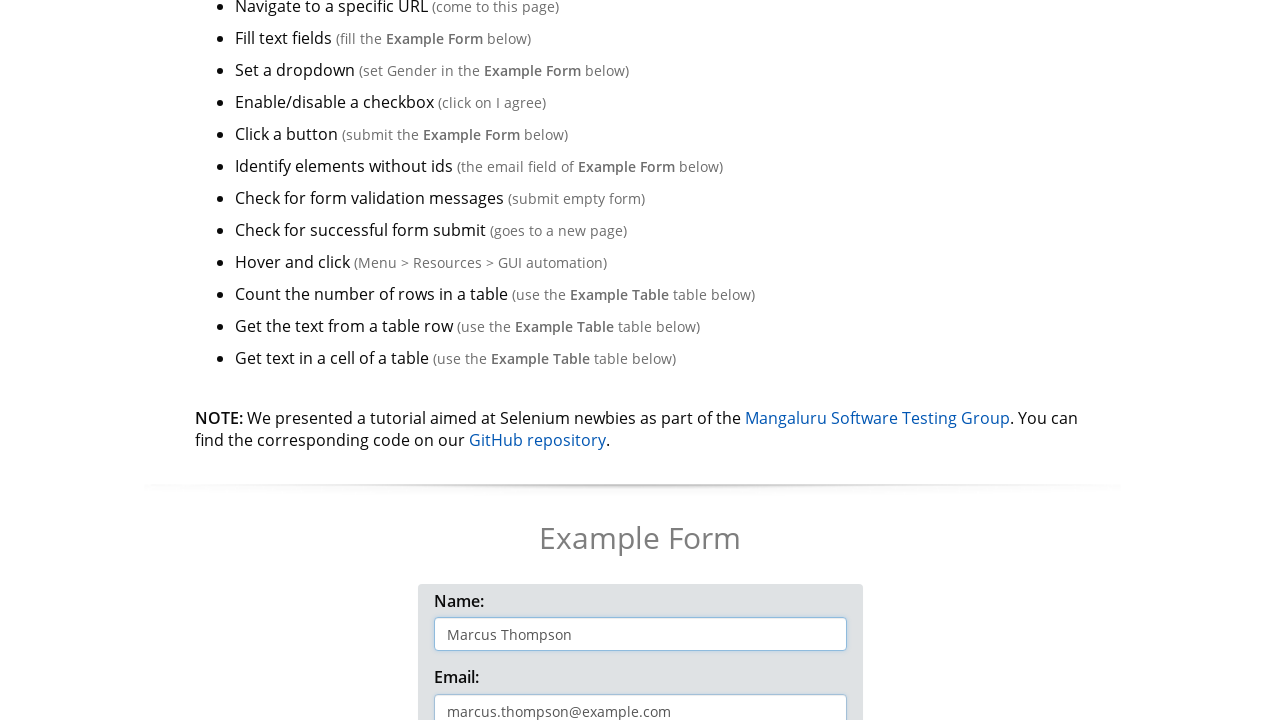

Filled phone number field with '5551234567' on input#phone
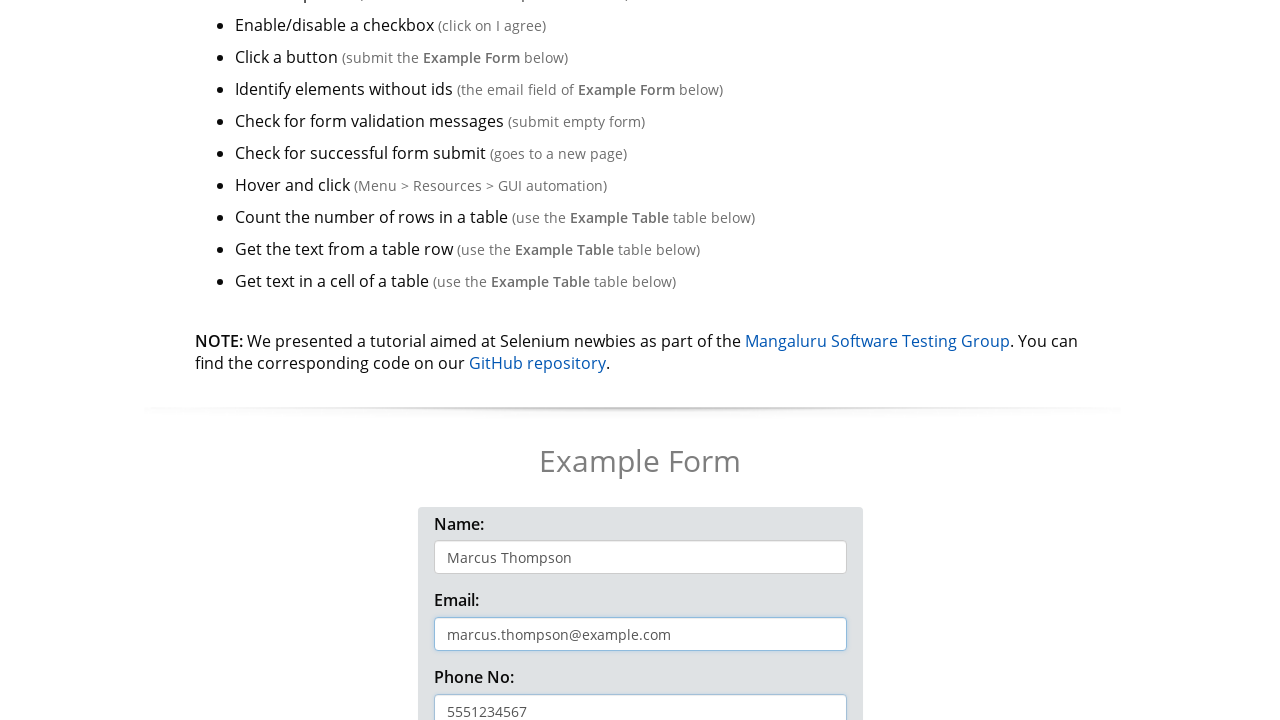

Waited 1000ms for form to be fully visible
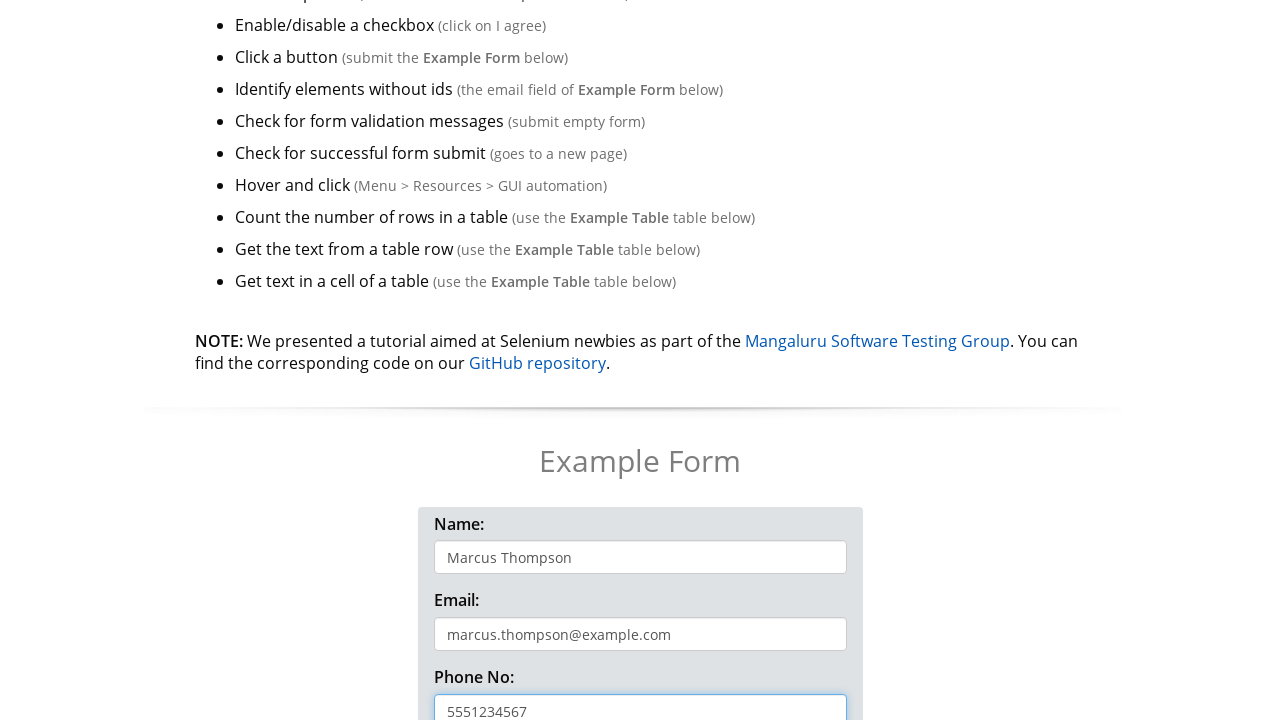

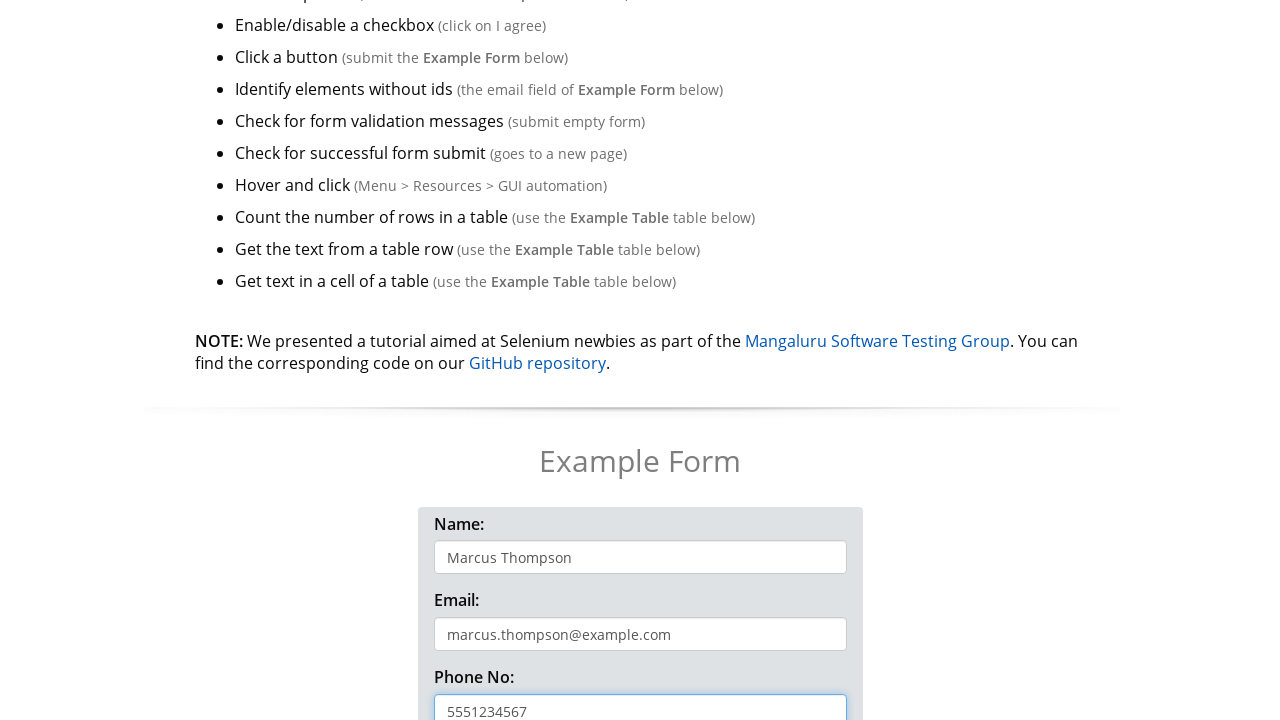